Tests drag and drop functionality using both dragTo method and manual mouse actions

Starting URL: https://the-internet.herokuapp.com/

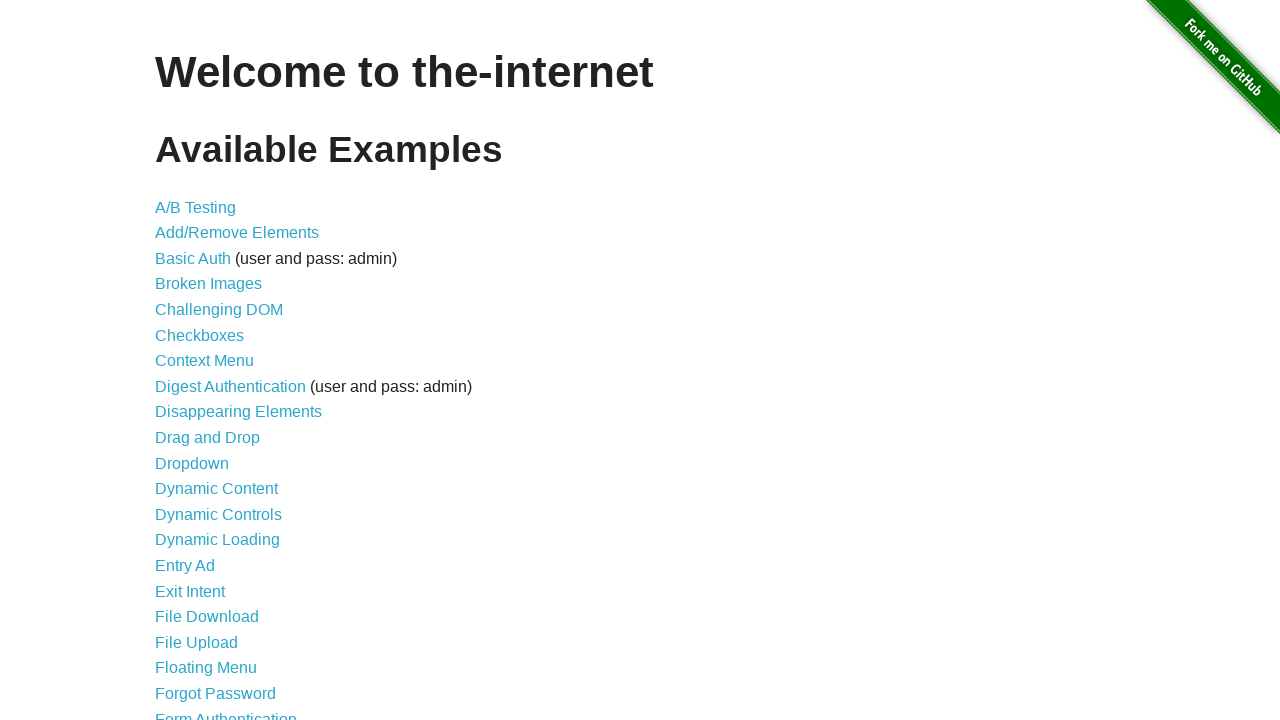

Clicked on Drag and Drop link at (208, 438) on internal:role=link[name="Drag and Drop"i]
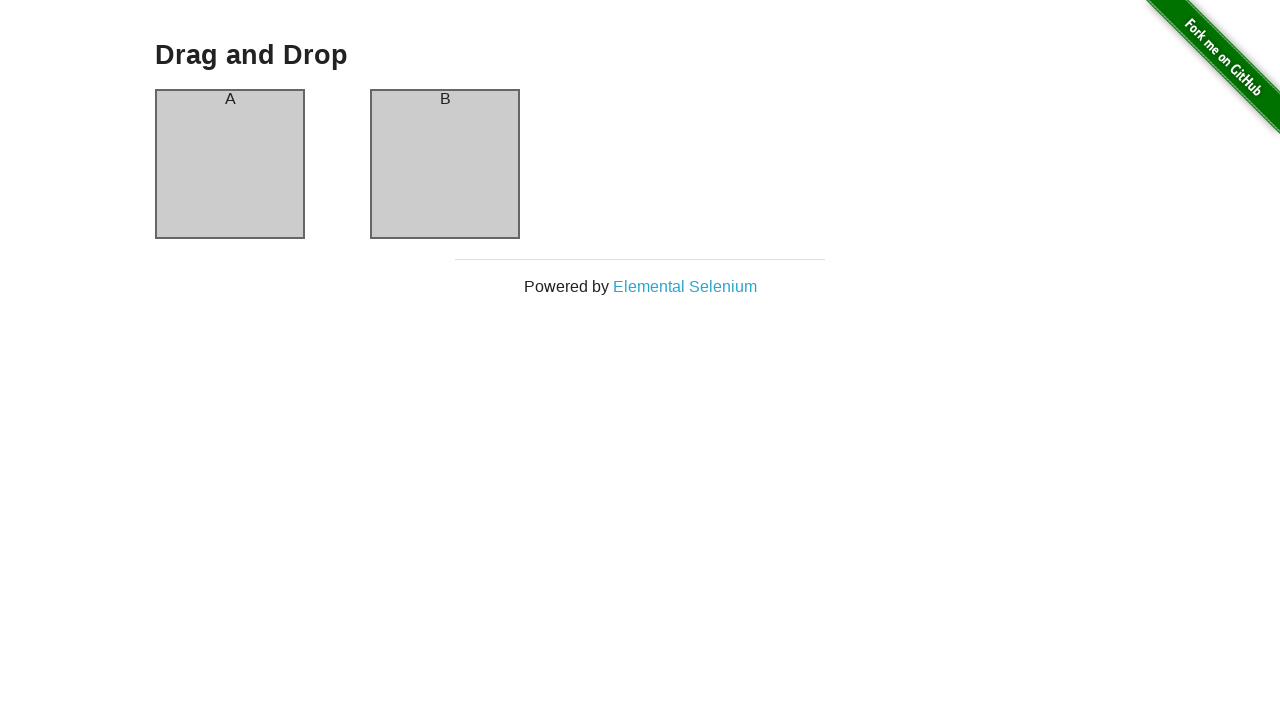

Drag and drop elements loaded
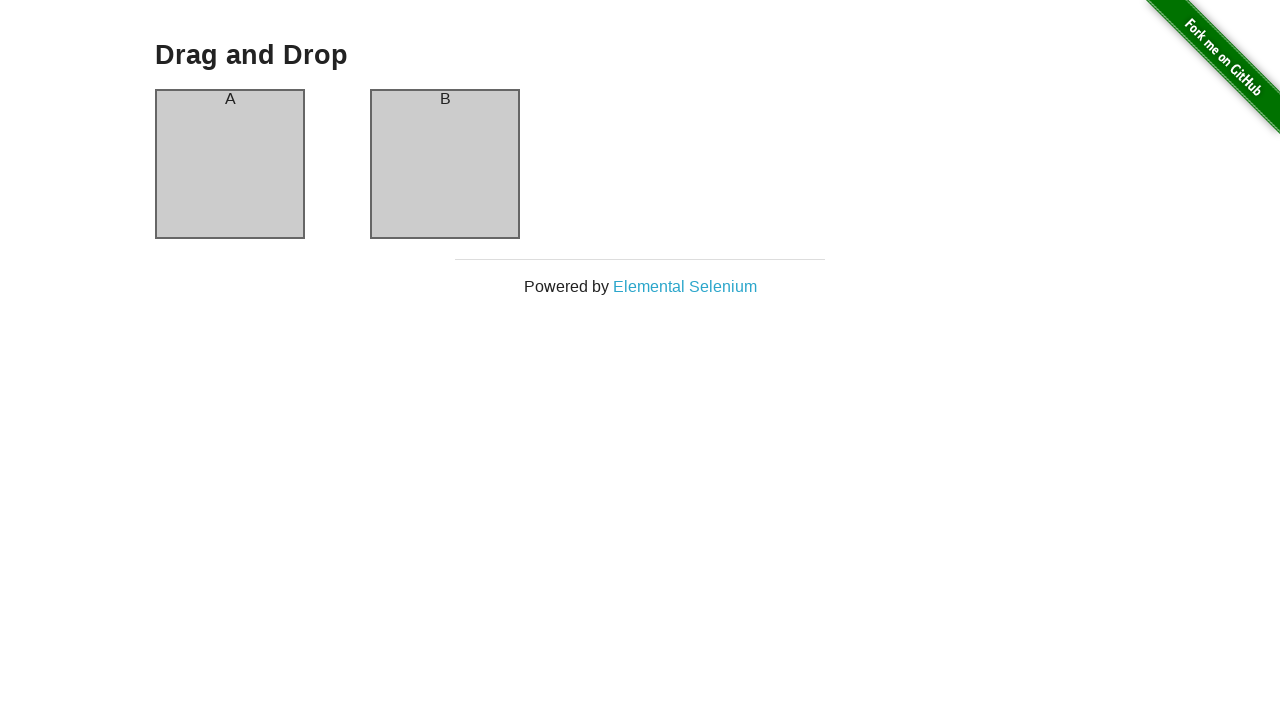

Dragged column A to column B using drag_to method at (445, 164)
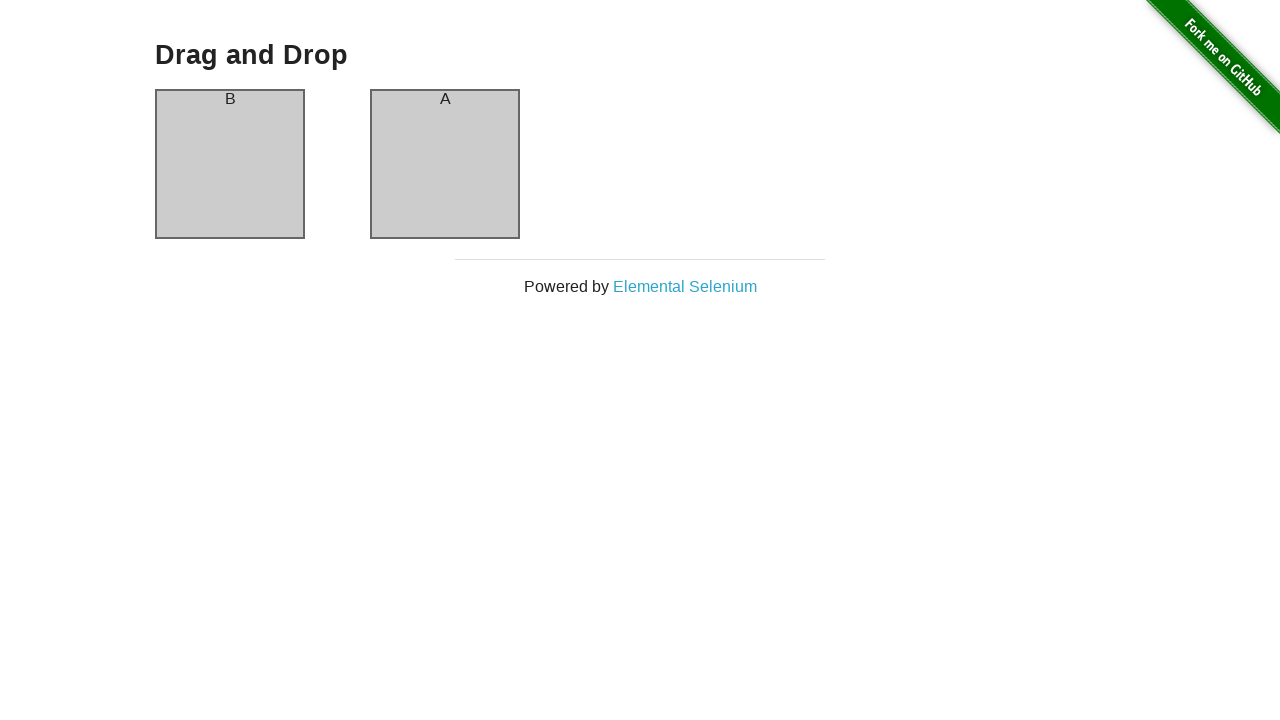

Hovered over column A at (230, 164) on #column-a
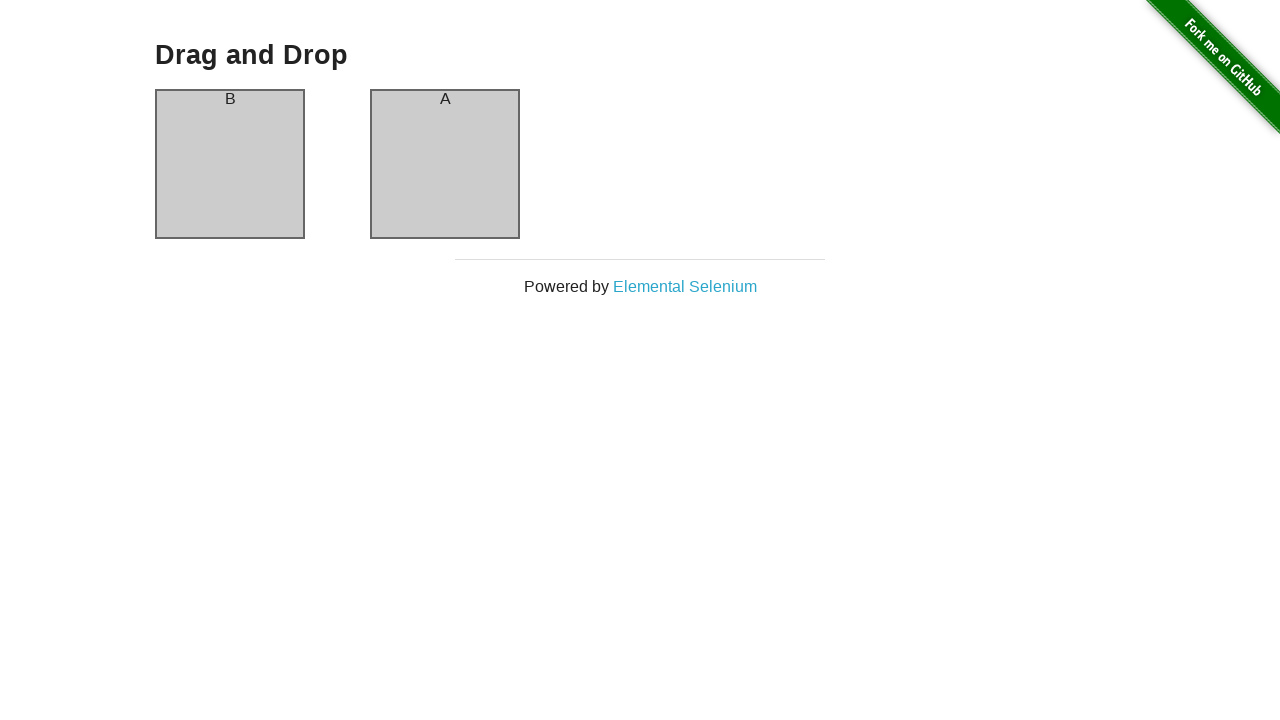

Mouse button pressed down at (230, 164)
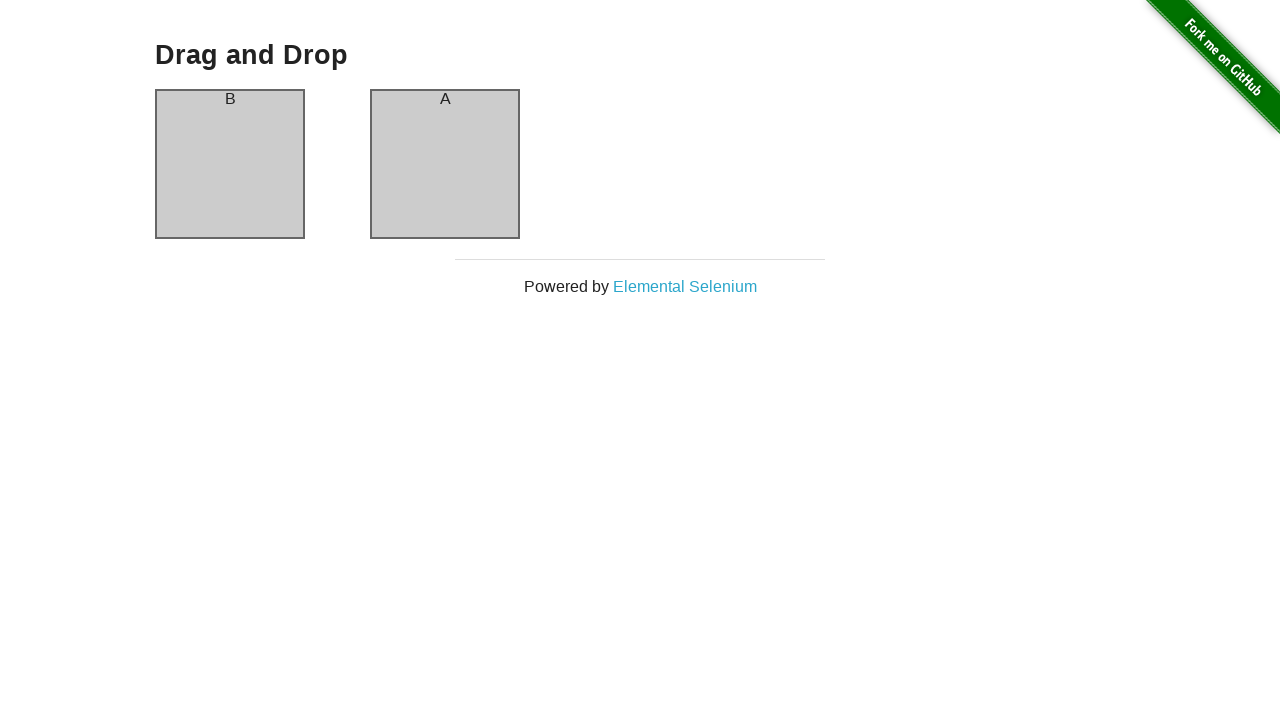

Hovered over column B at (445, 164) on #column-b
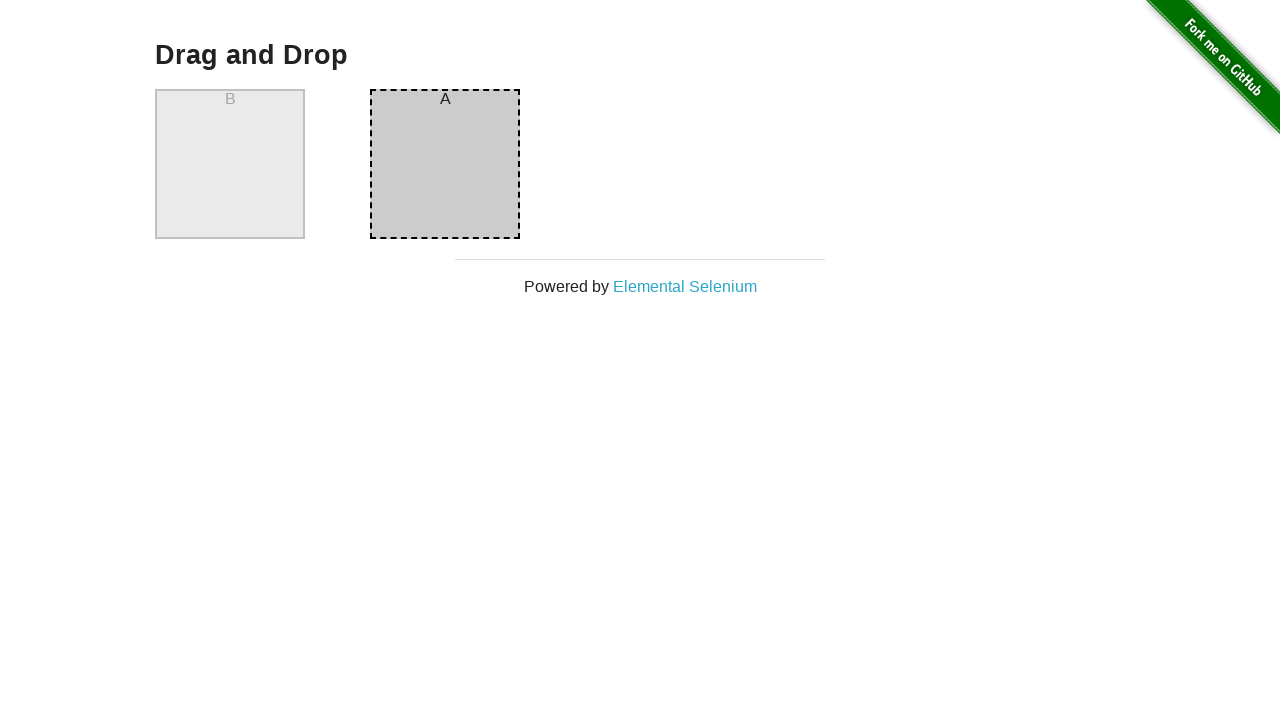

Mouse button released over column B at (445, 164)
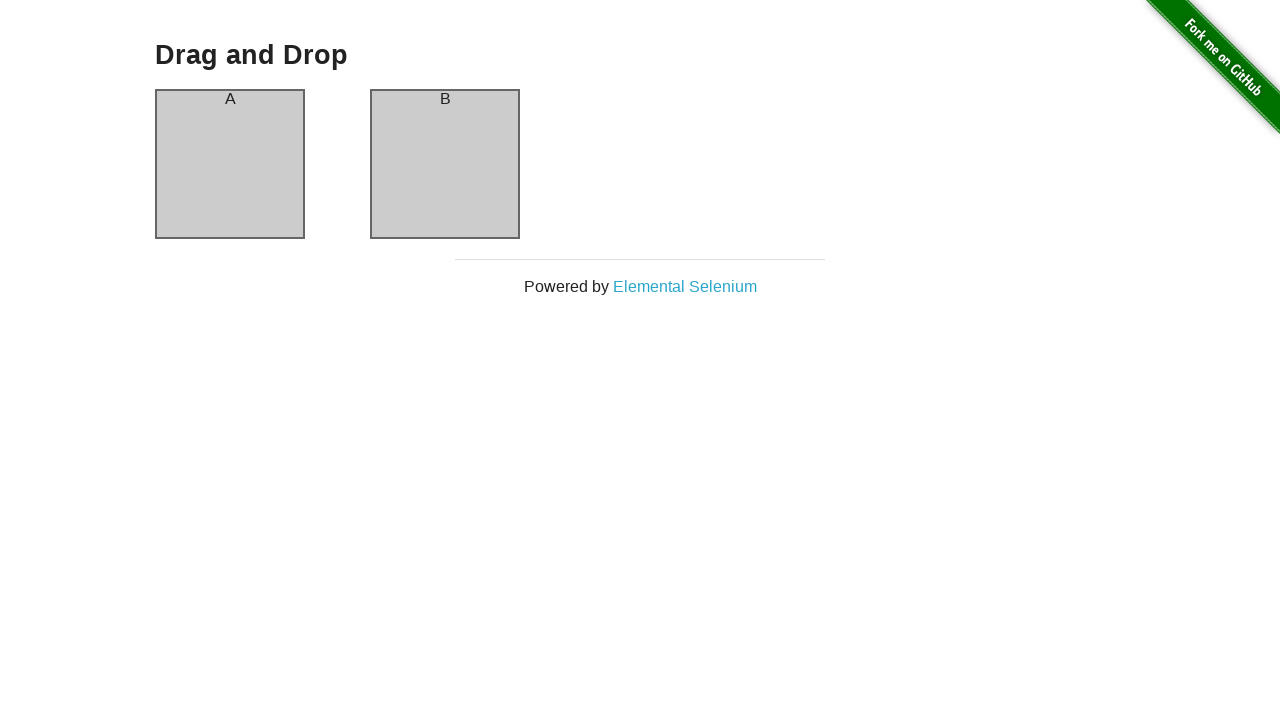

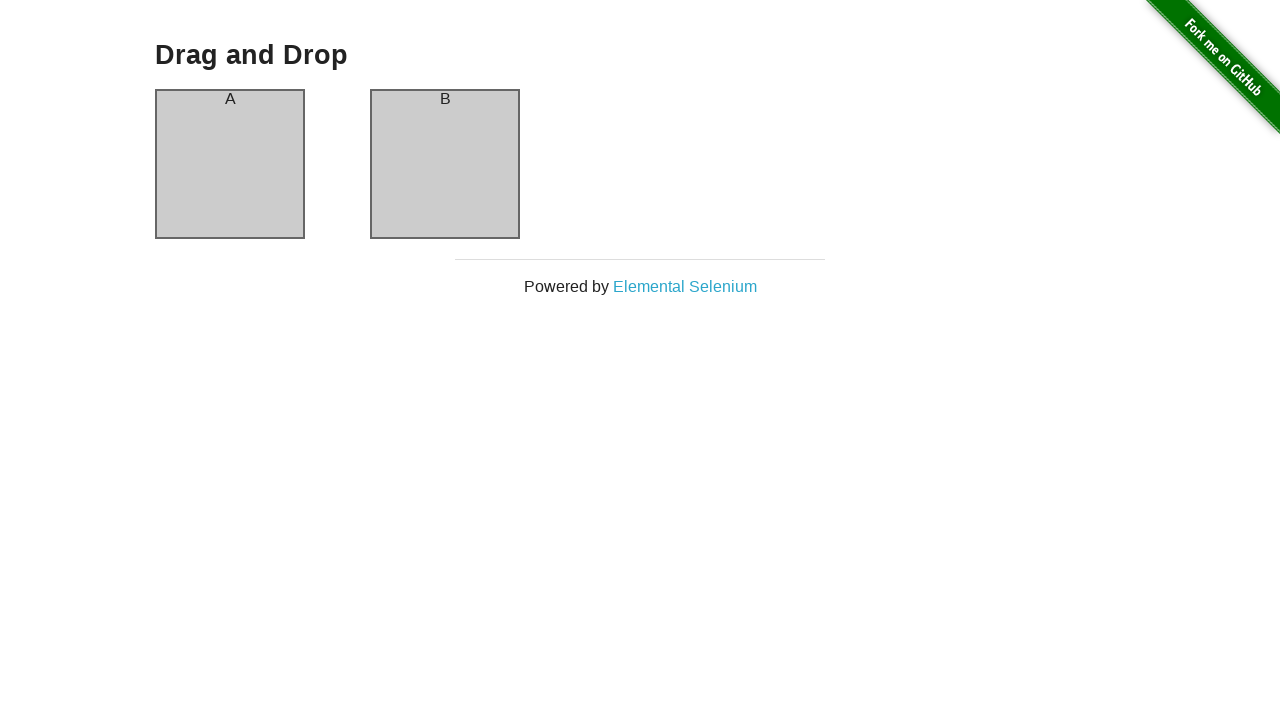